Tests that the input field accepts various characters including uppercase, lowercase, Korean, numbers, special characters, and spaces

Starting URL: https://demo.playwright.dev/todomvc

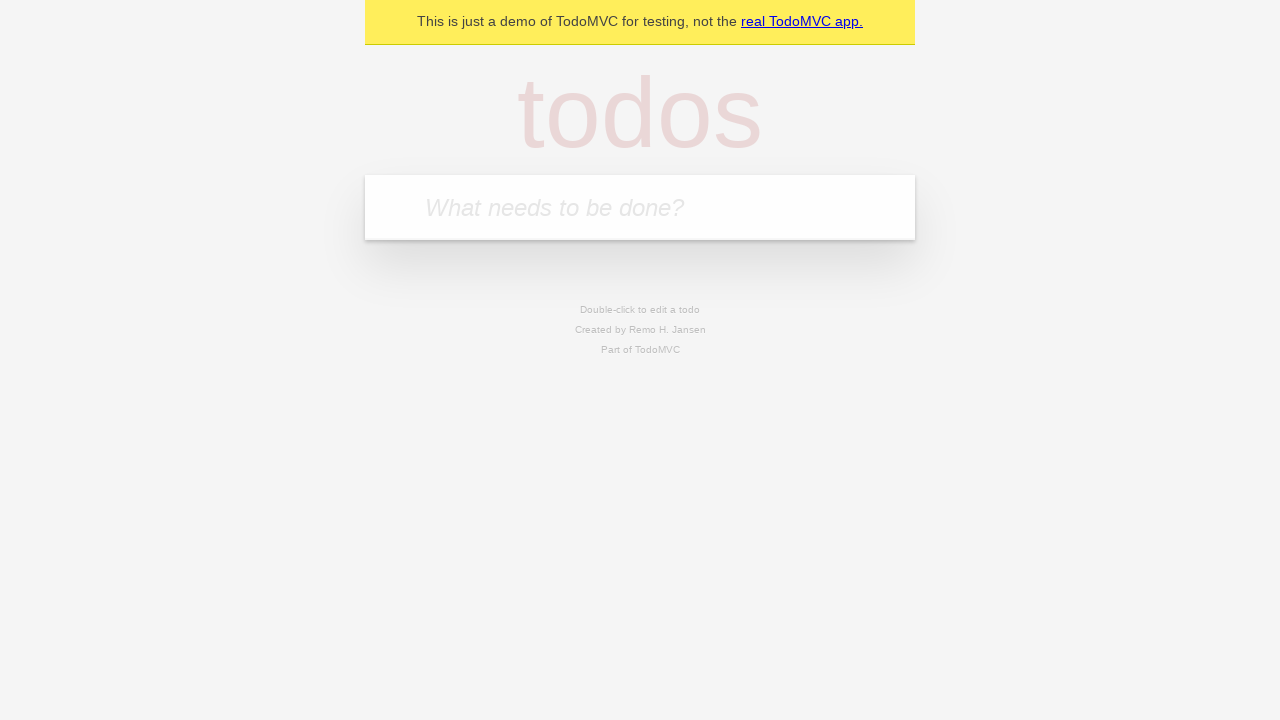

Filled input field with mixed characters: English uppercase/lowercase, Korean, numbers, special characters, and spaces on internal:attr=[placeholder="What needs to be done?"i]
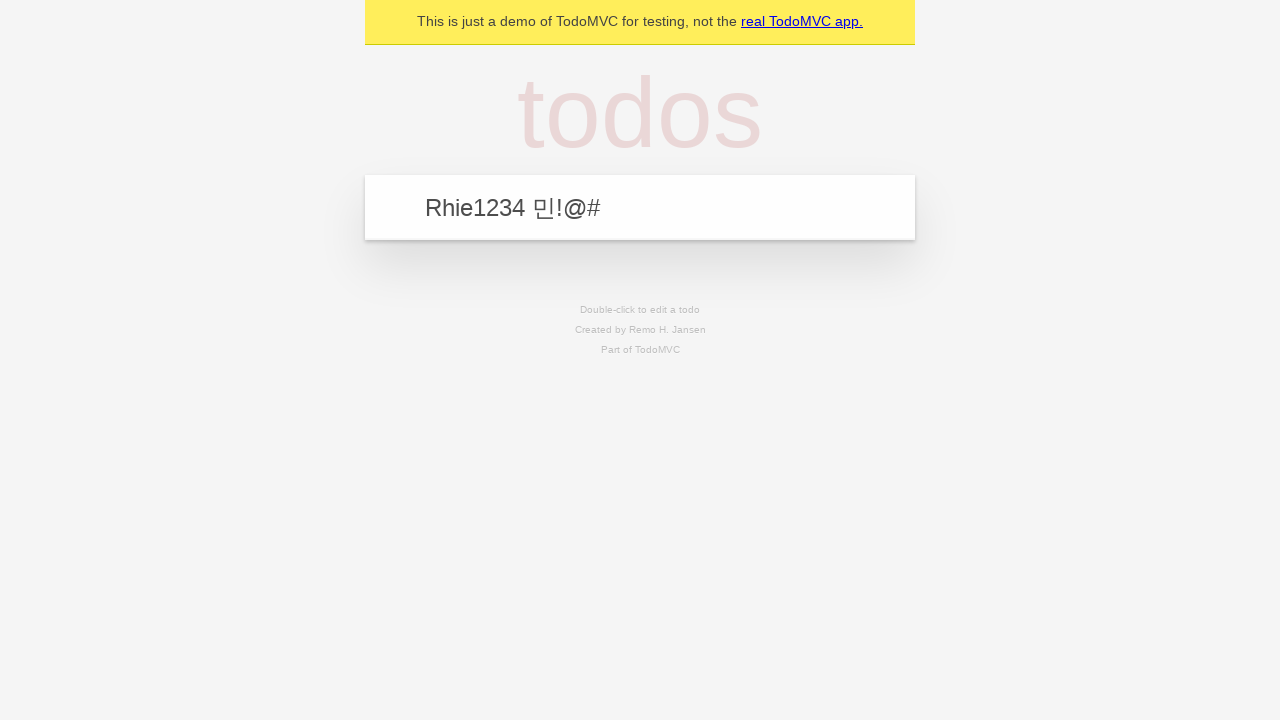

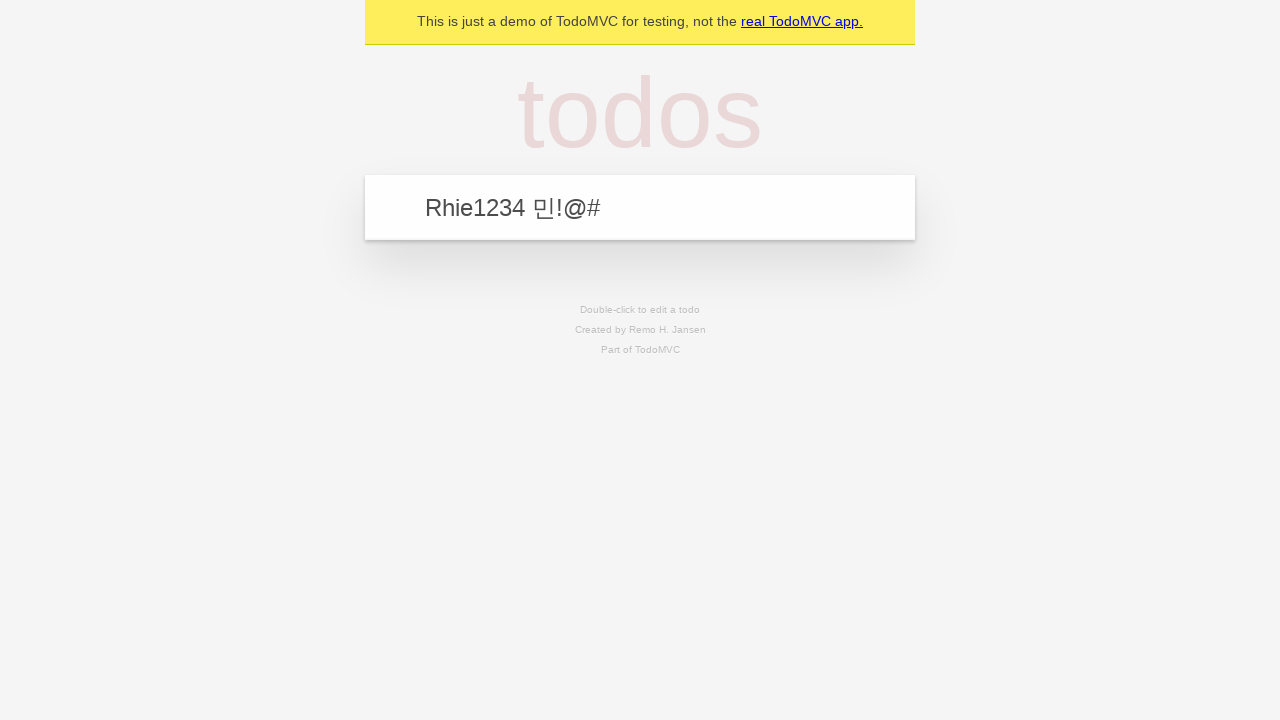